Tests file upload functionality by uploading a file and verifying the success message is displayed

Starting URL: https://the-internet.herokuapp.com/upload

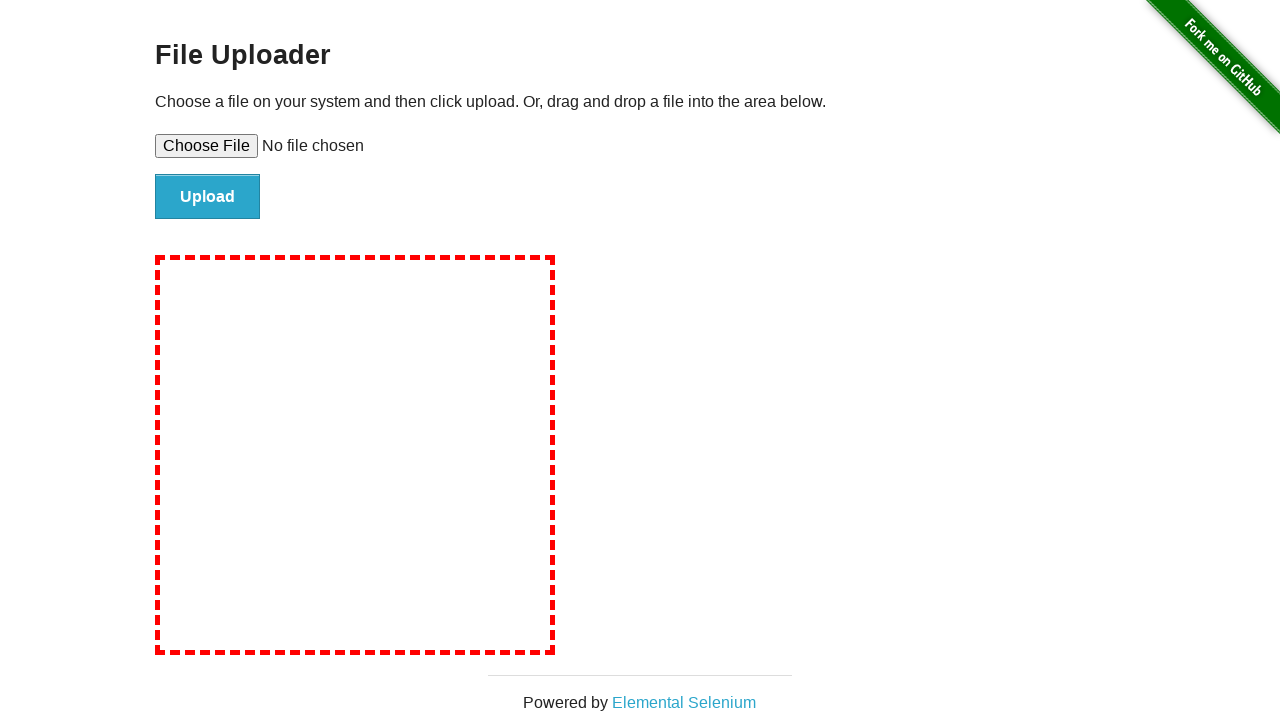

Created temporary test file for upload
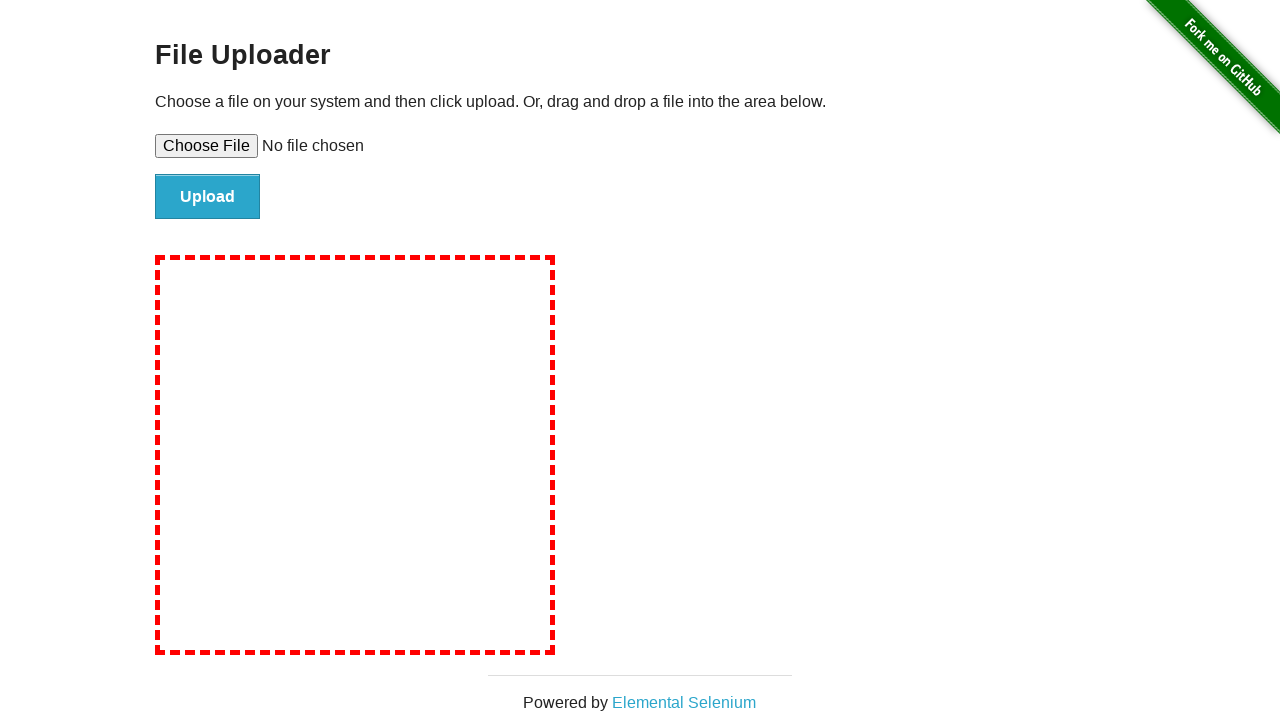

Set input file for upload
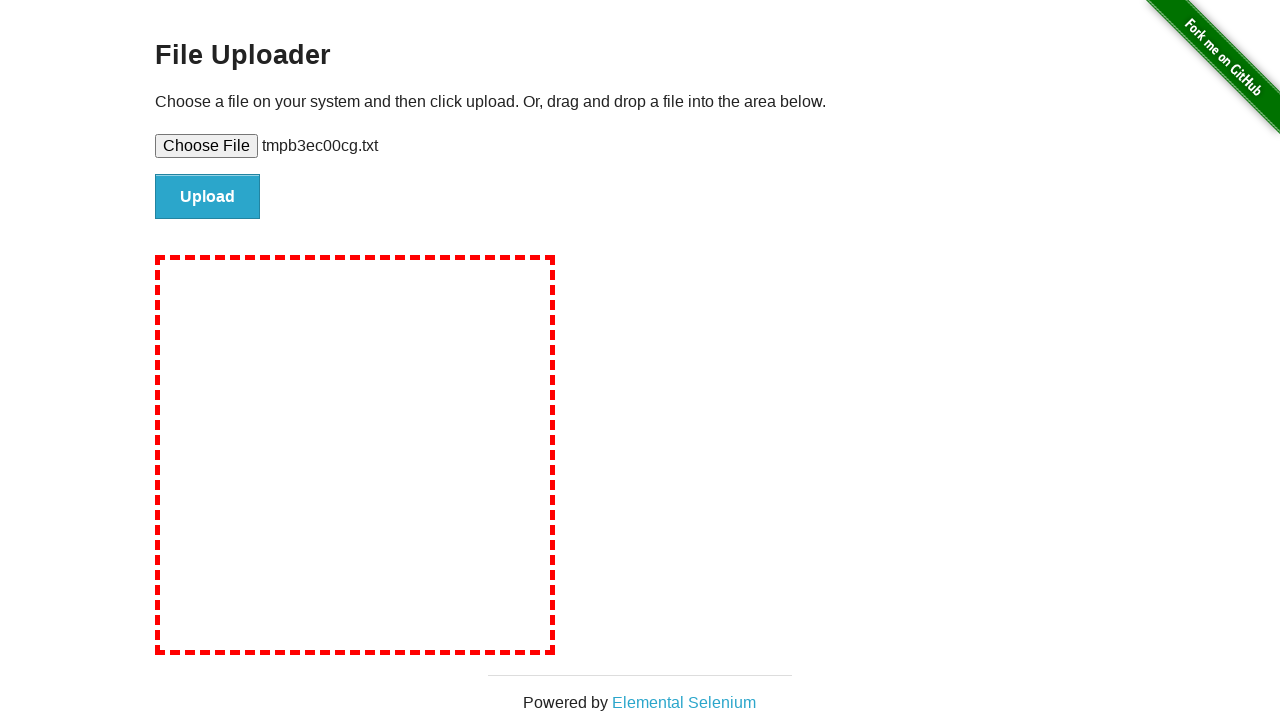

Clicked the upload button at (208, 197) on #file-submit
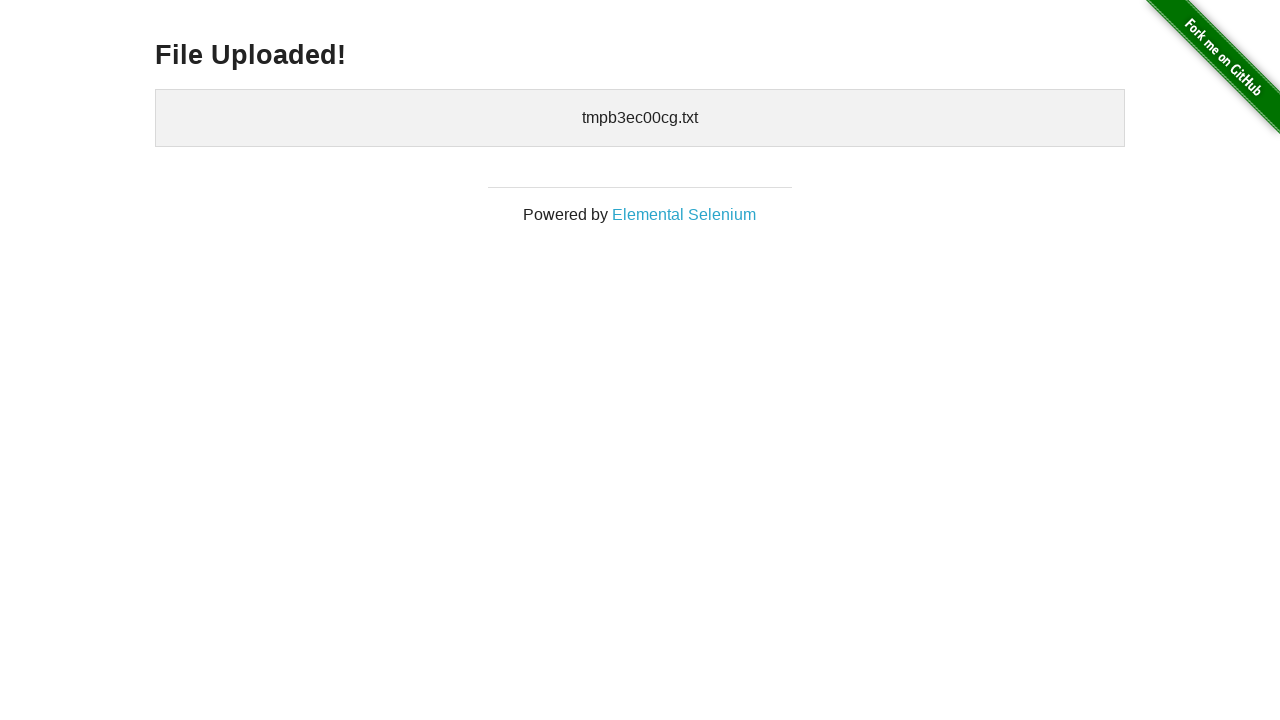

Success message header loaded
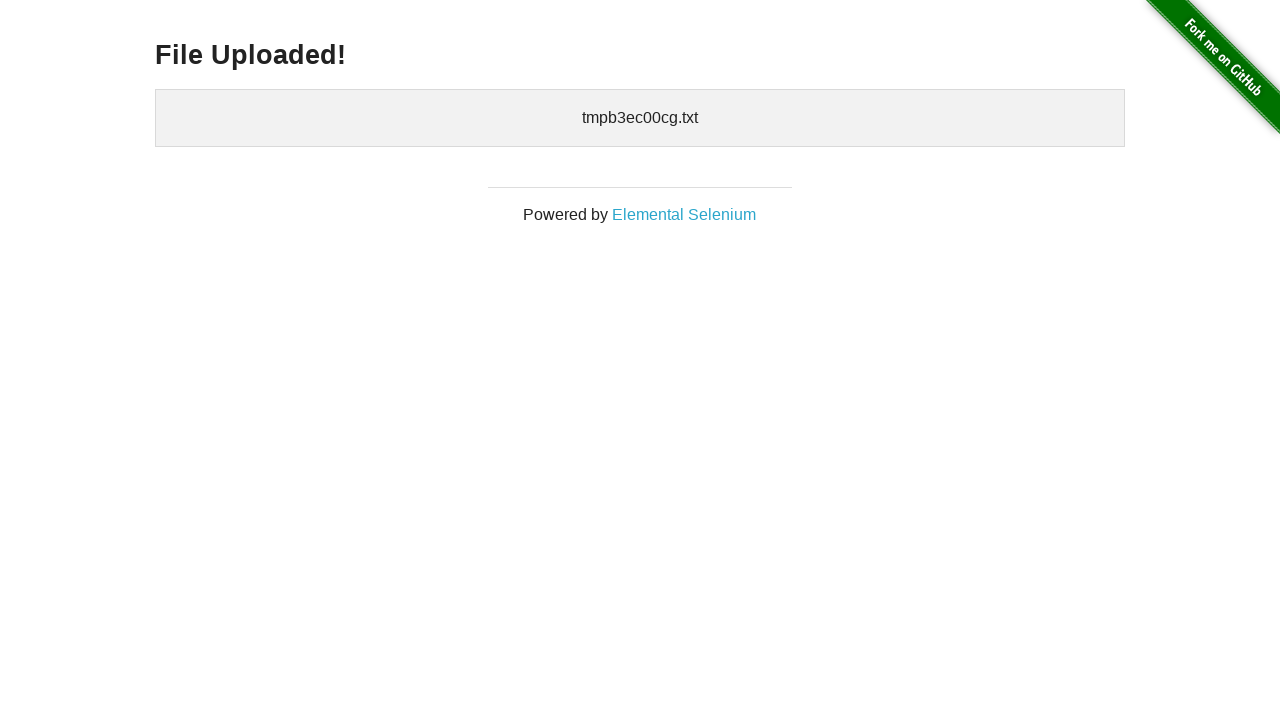

Located success message element
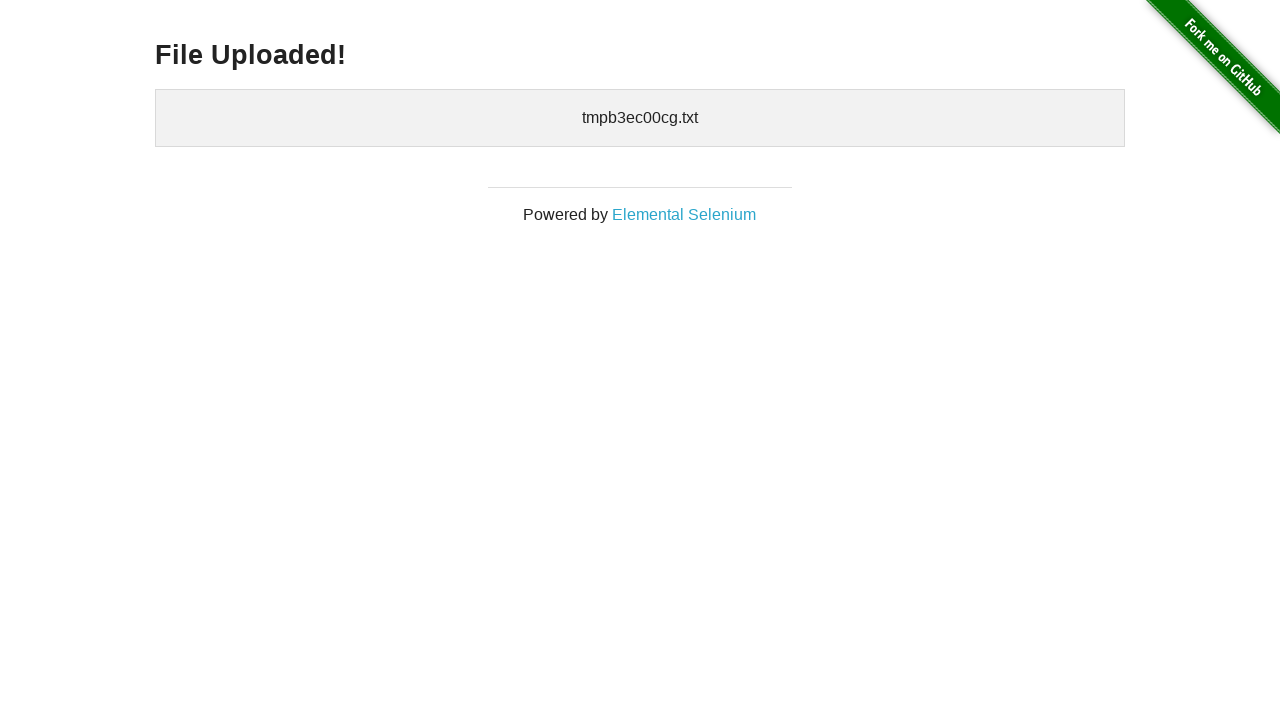

Verified success message displays 'File Uploaded!'
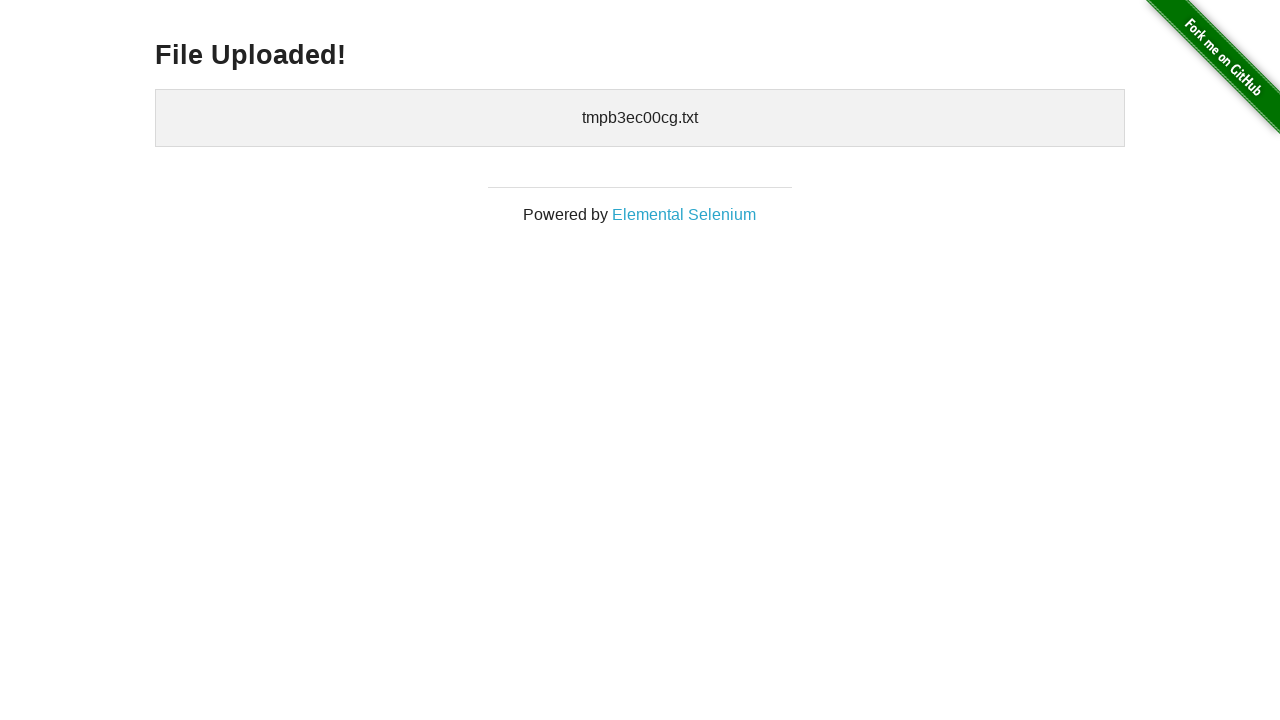

Cleaned up temporary test file
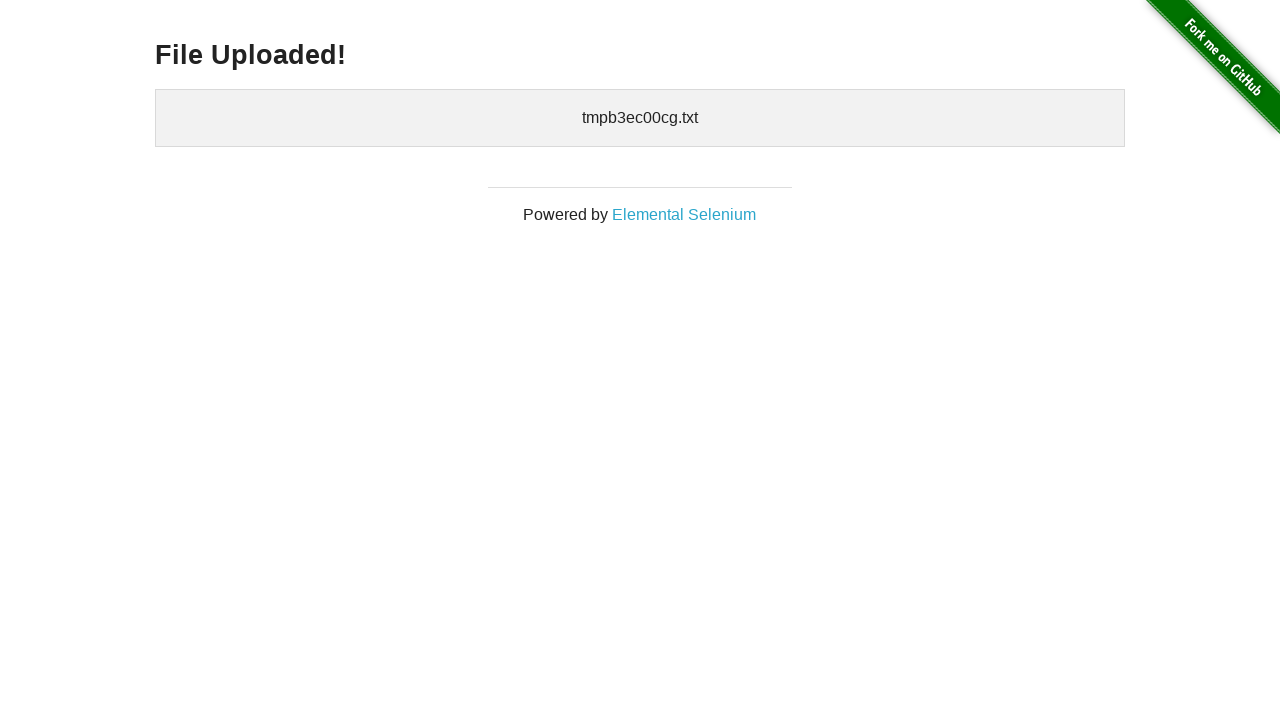

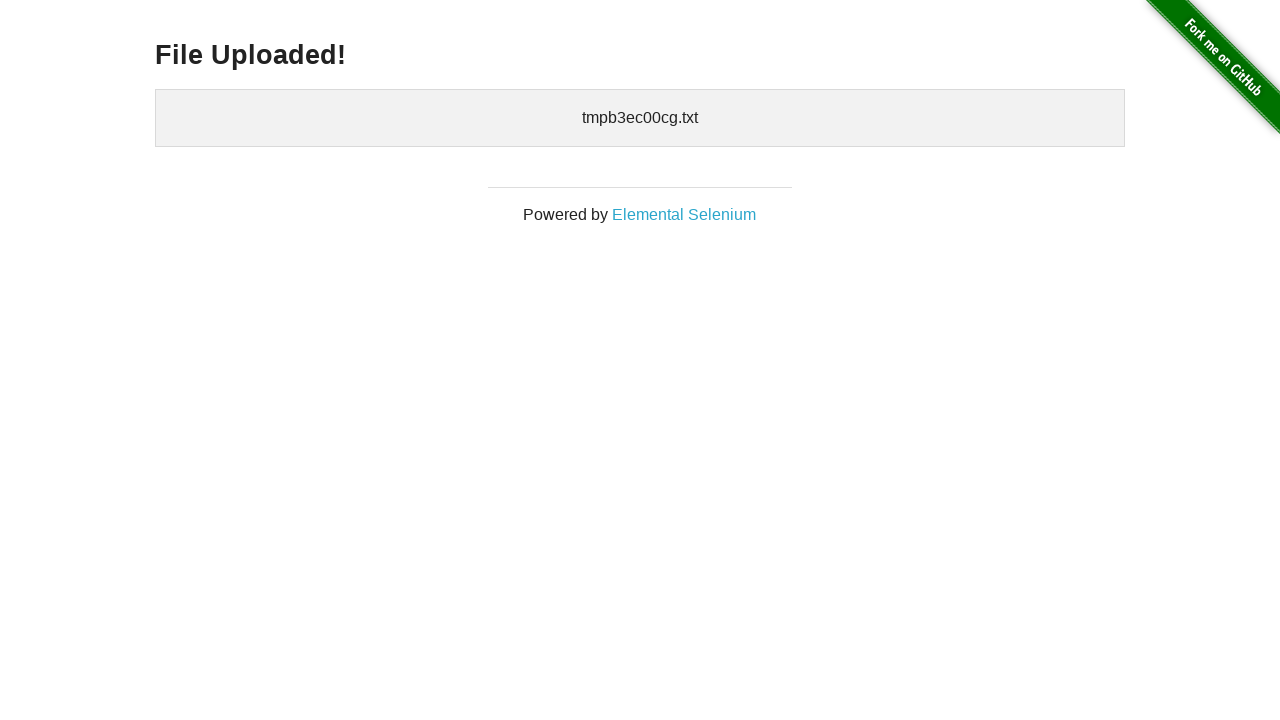